Tests dynamic controls by clicking the Remove button and verifying the Add button appears after the checkbox is removed

Starting URL: http://the-internet.herokuapp.com/dynamic_controls

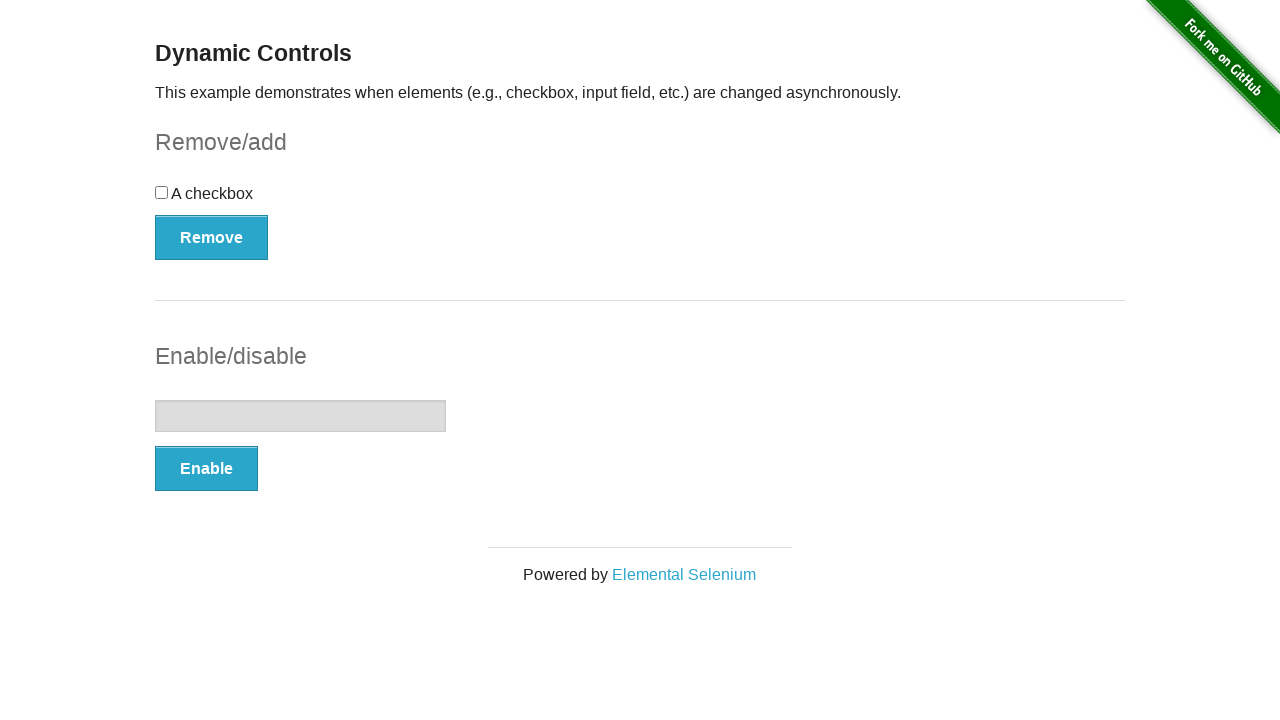

Navigated to dynamic controls page
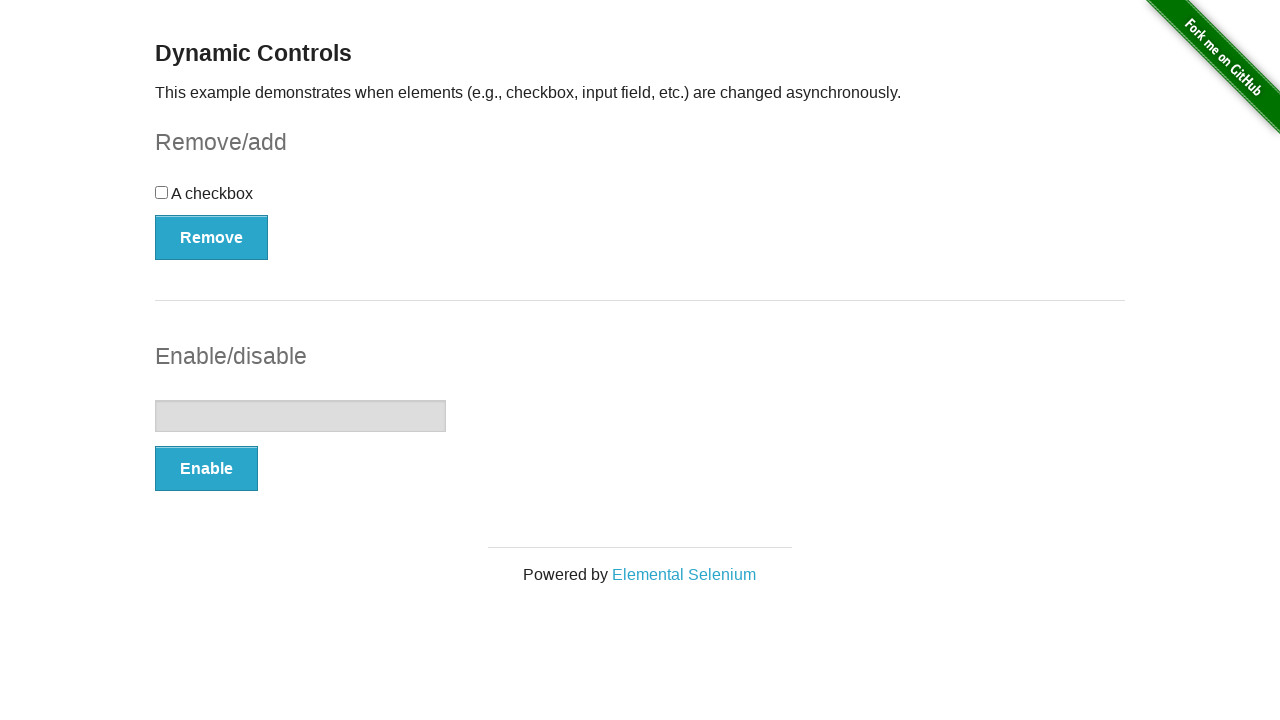

Clicked the Remove button to remove the checkbox at (212, 237) on xpath=//*[.='Remove']
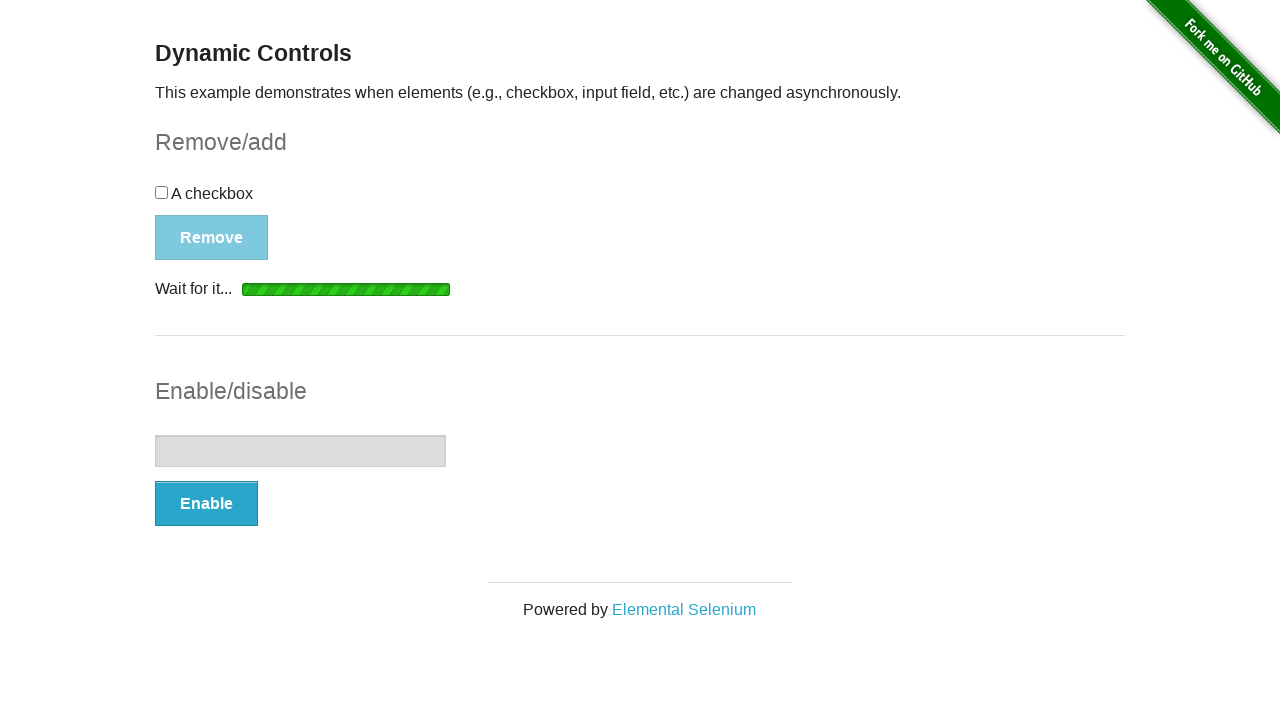

Add button appeared after checkbox was removed
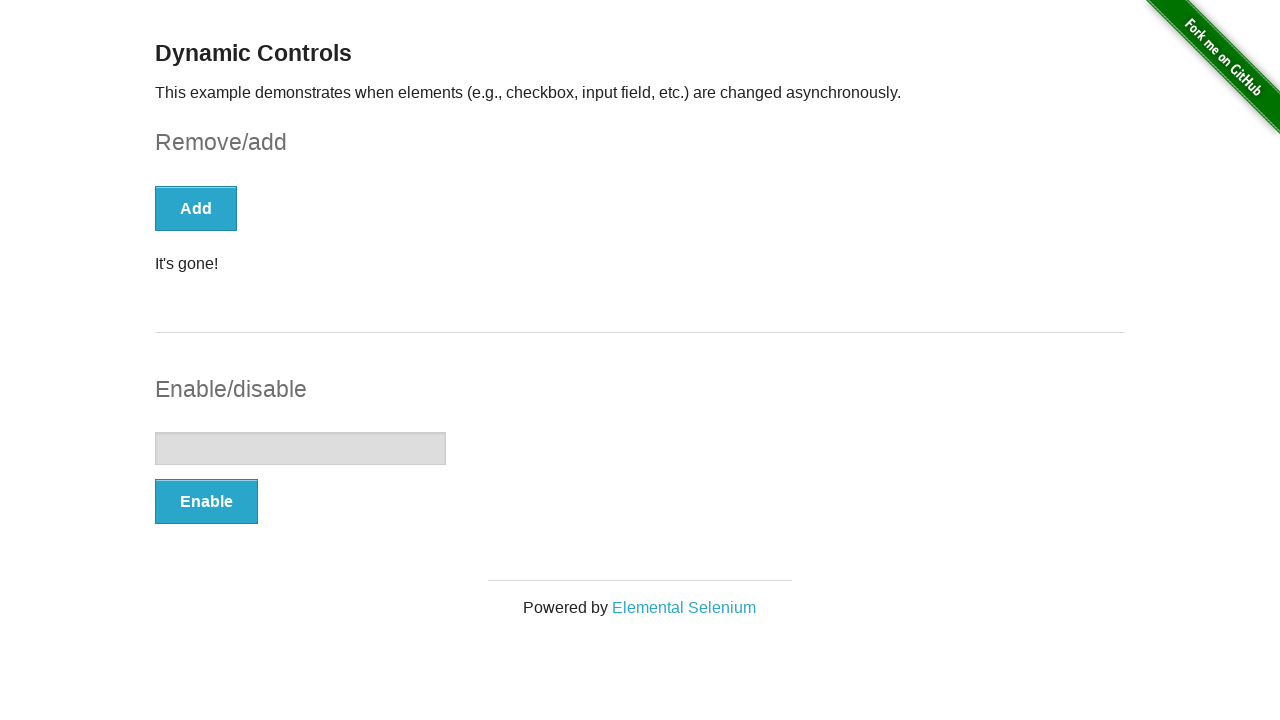

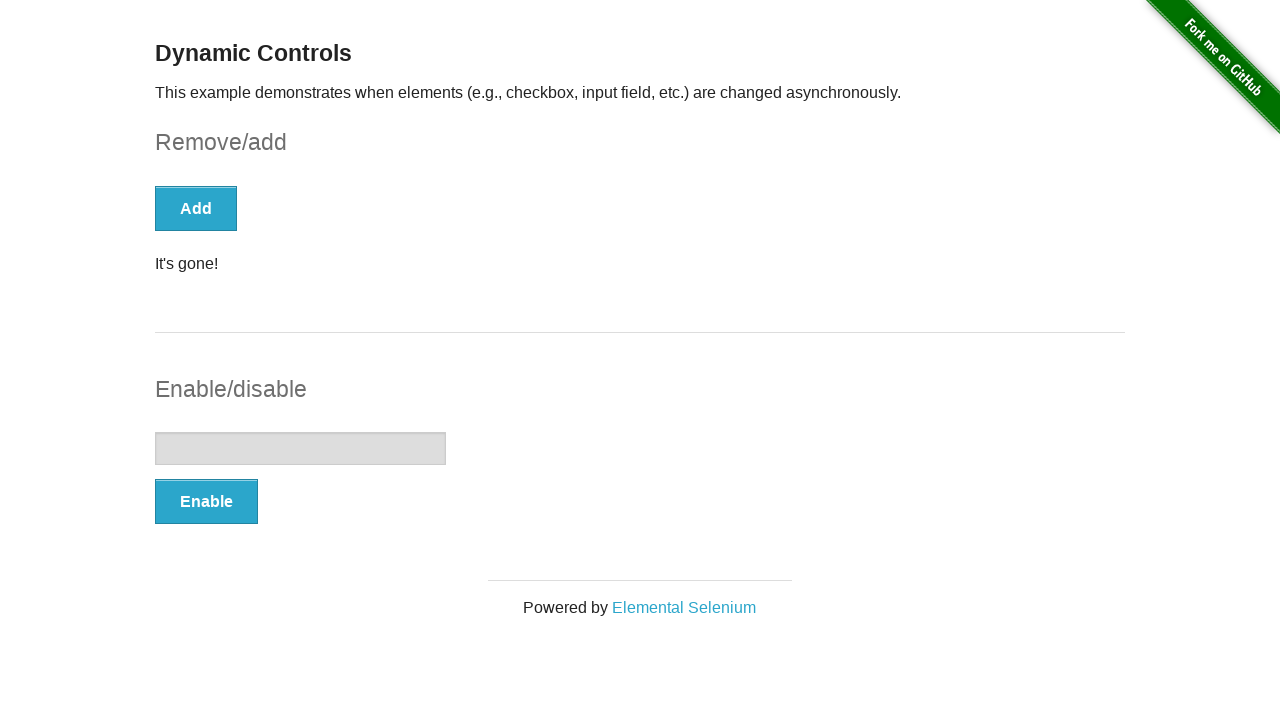